Tests selecting a hobby checkbox on a practice form by iterating through hobby options and clicking the one labeled "Reading"

Starting URL: https://demoqa.com/automation-practice-form

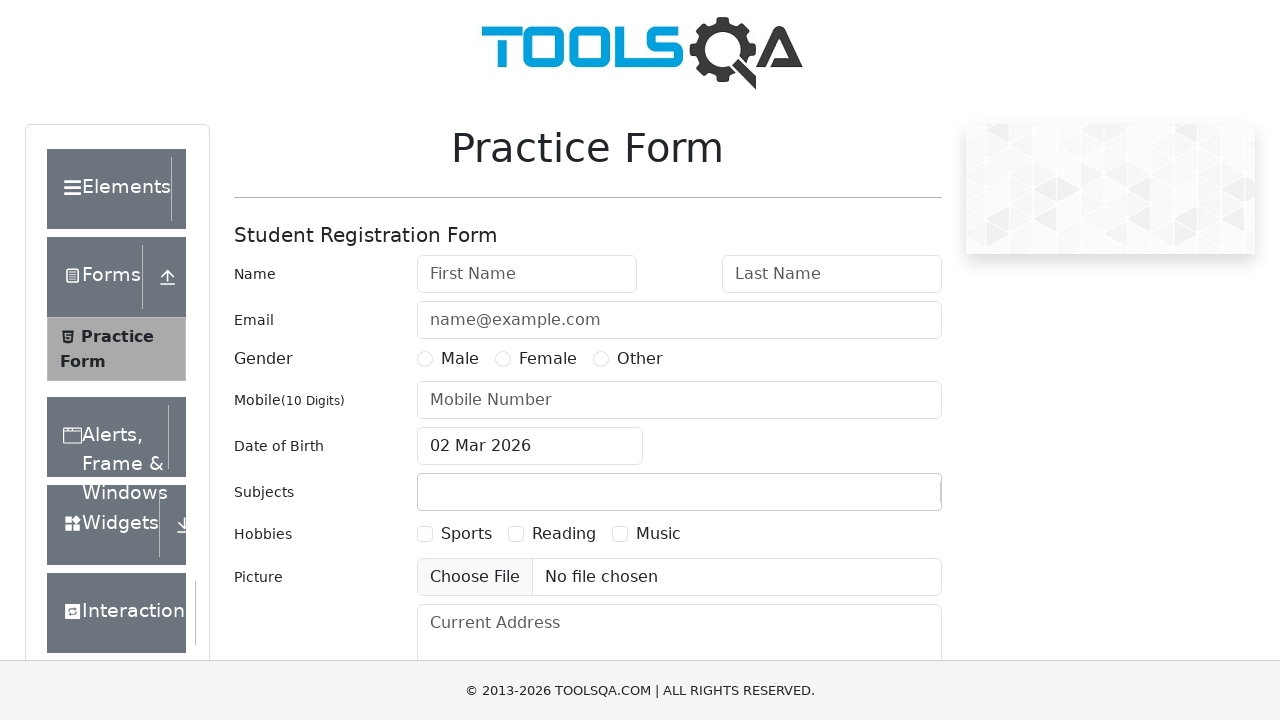

Waited for hobby checkboxes to be visible
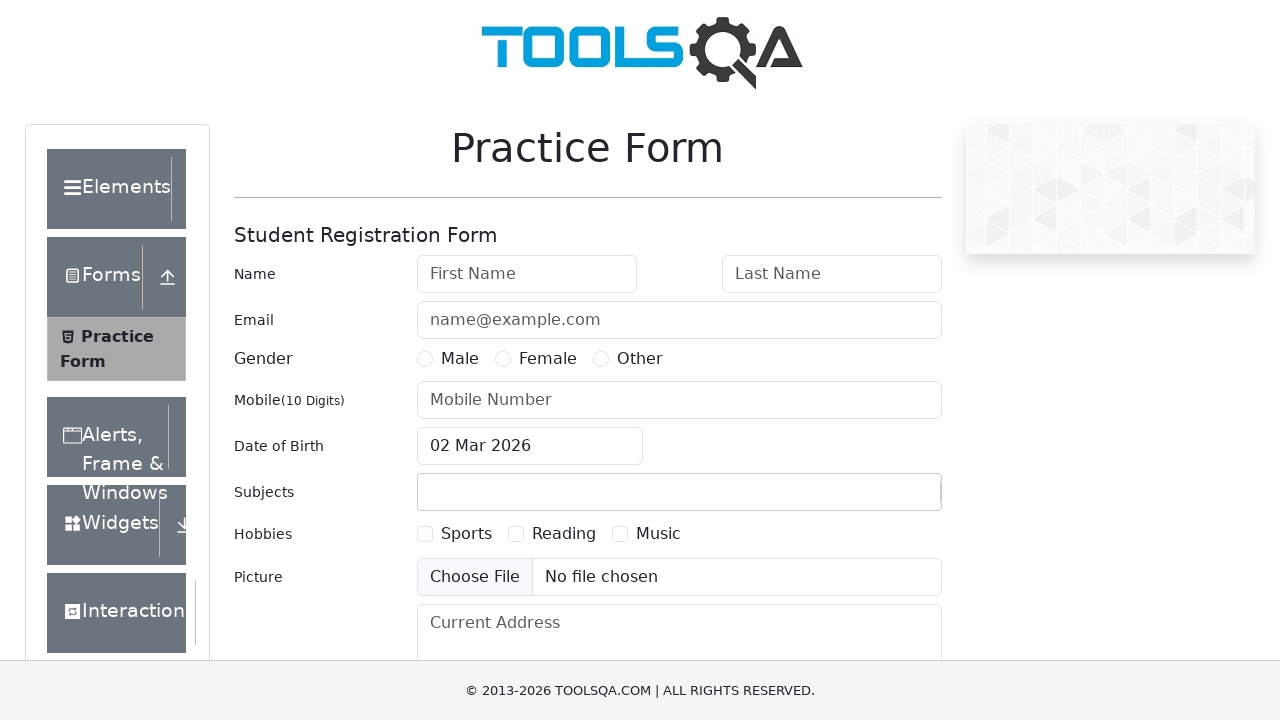

Retrieved all hobby checkbox labels, found 3 hobbies
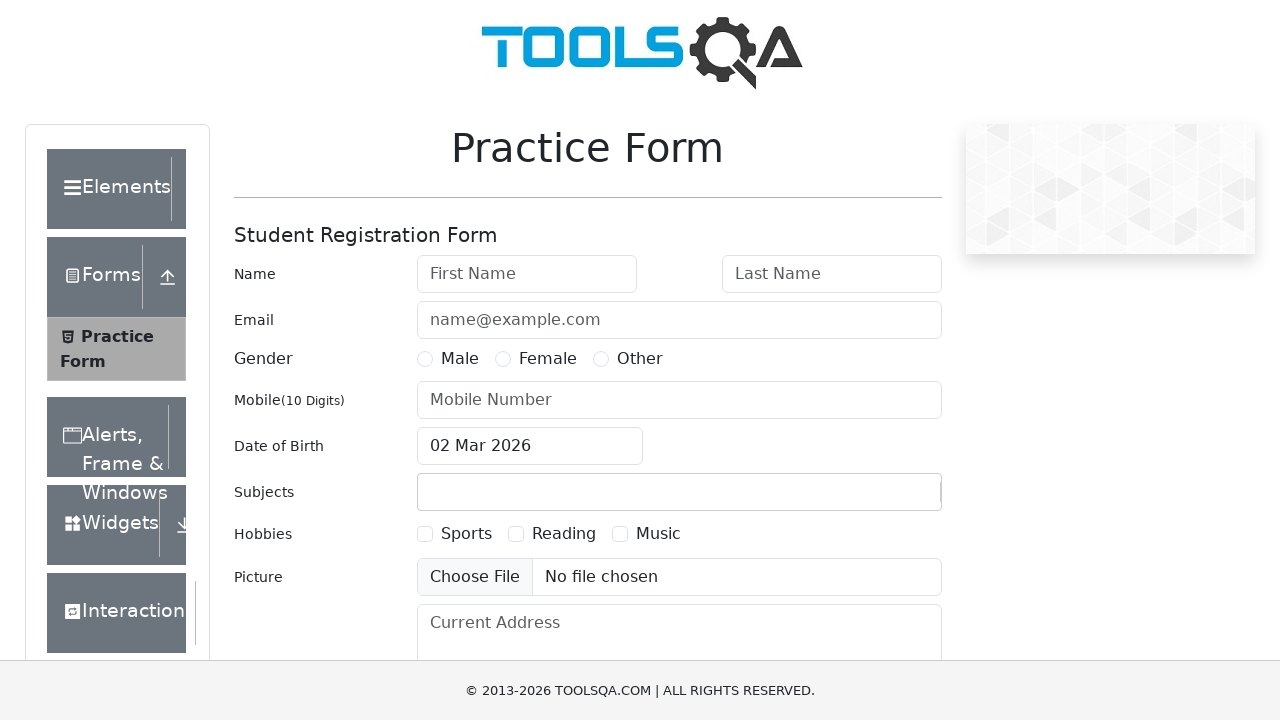

Retrieved text content for hobby option 1: 'Sports'
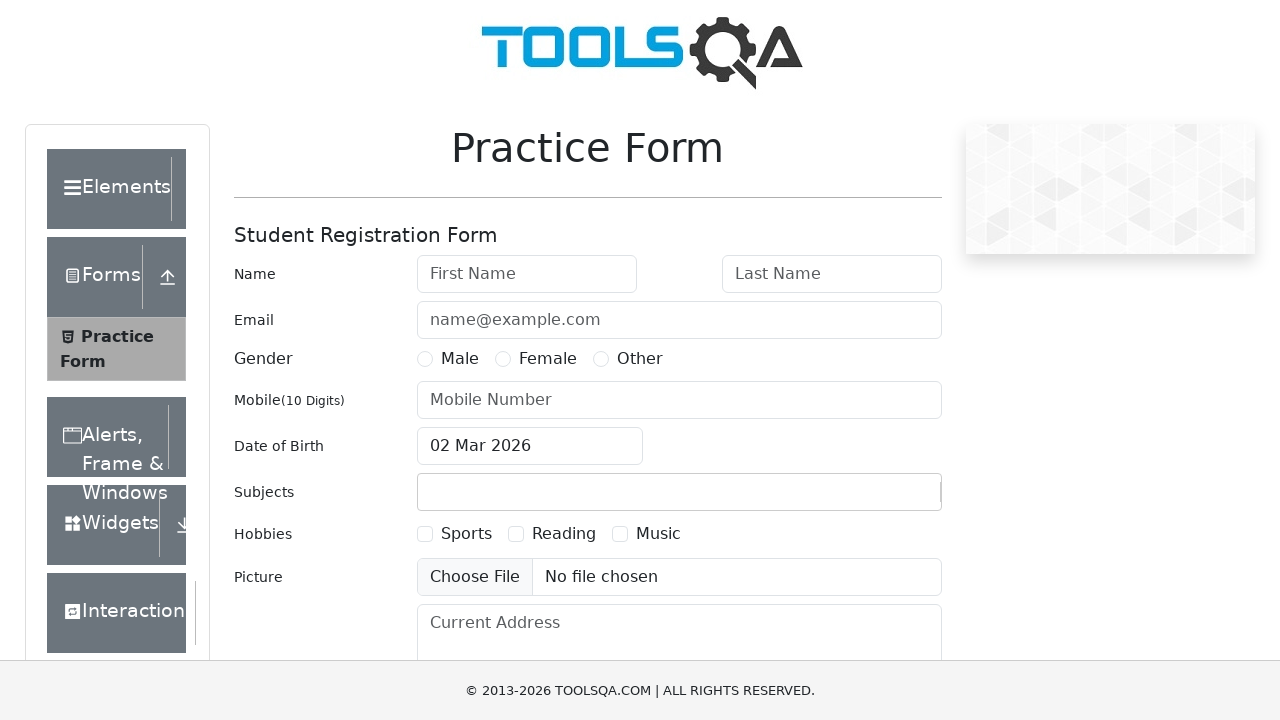

Retrieved text content for hobby option 2: 'Reading'
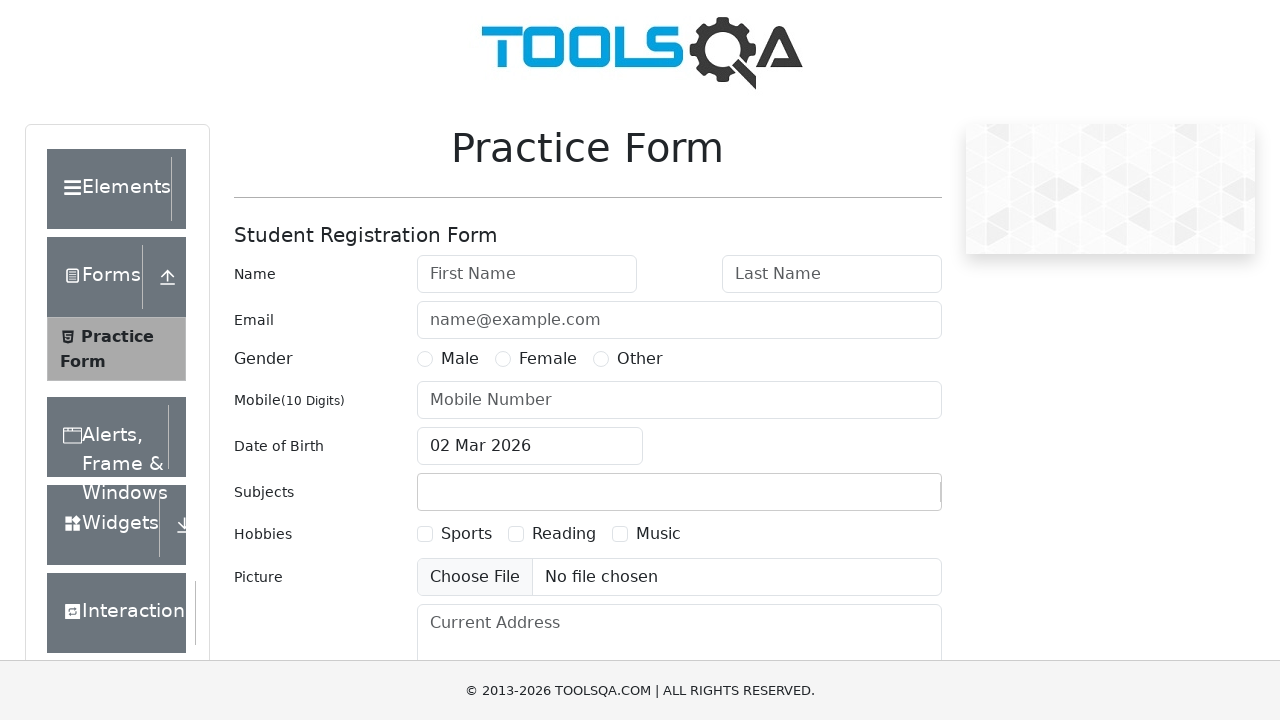

Clicked the 'Reading' hobby checkbox at (564, 534) on //label[contains(@for,'hobbies-checkbox-2')]
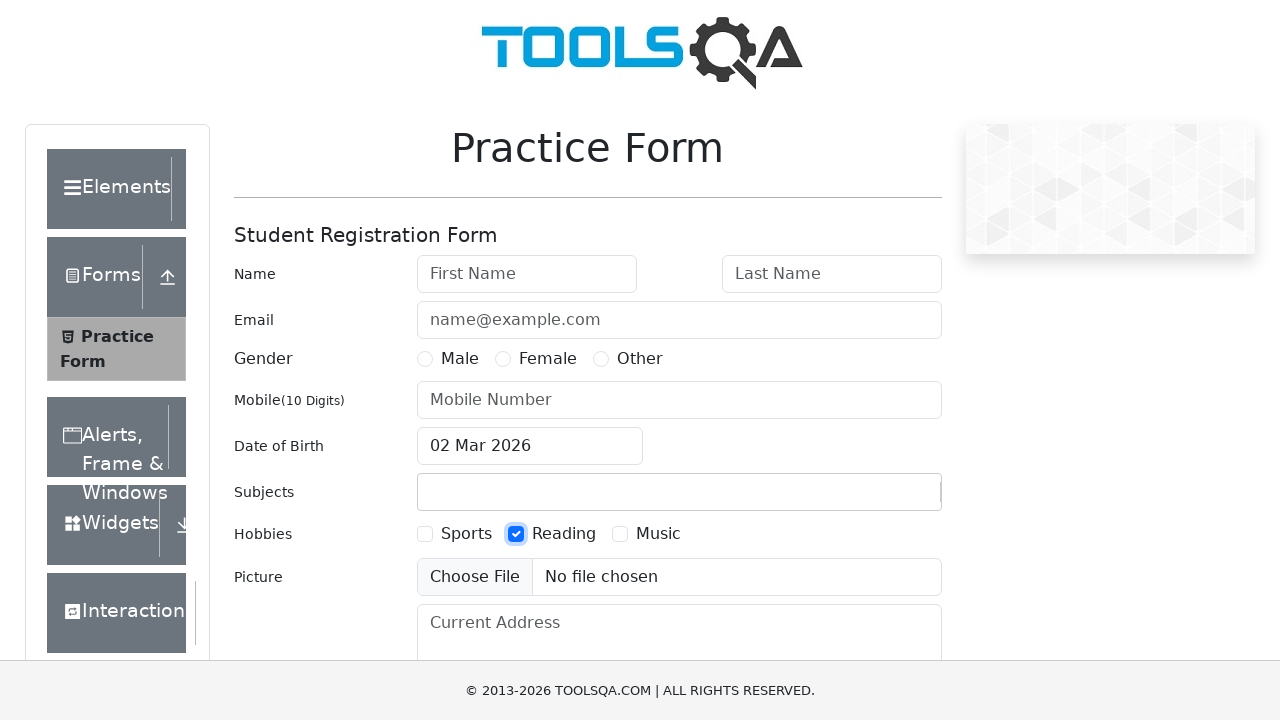

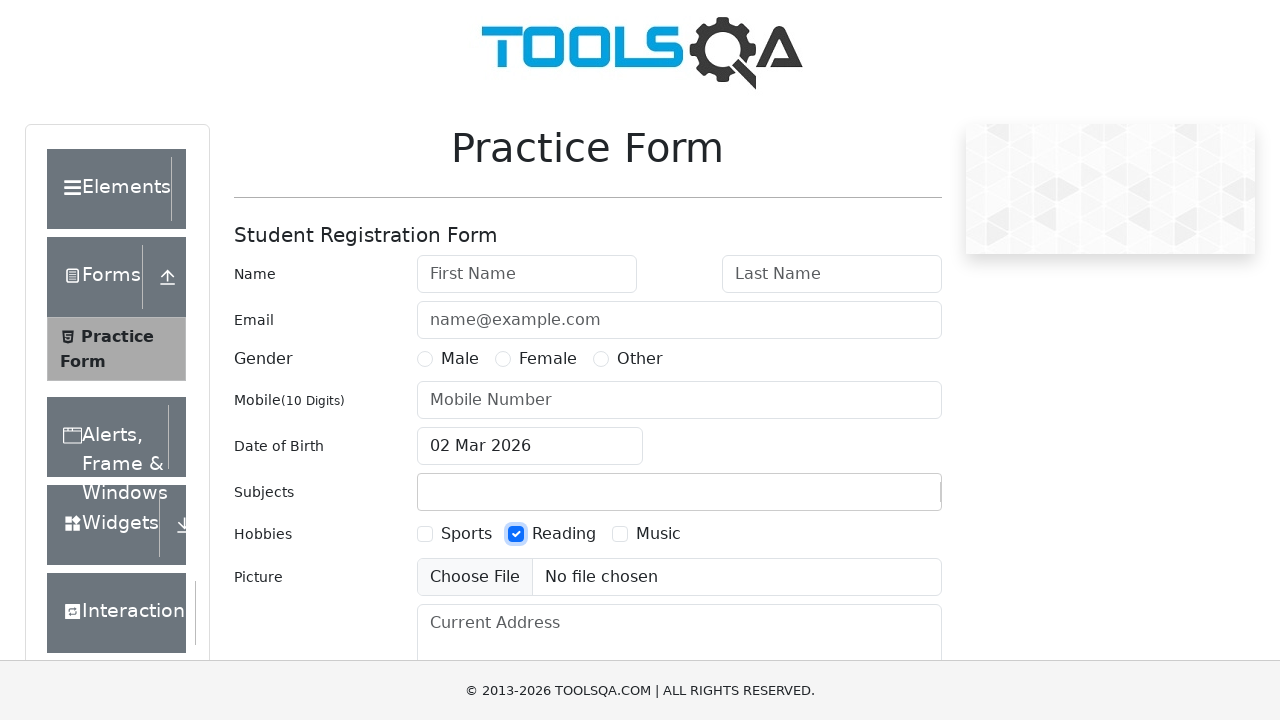